Tests that the homepage URL contains the expected domain

Starting URL: https://ecommerce-playground.lambdatest.io/

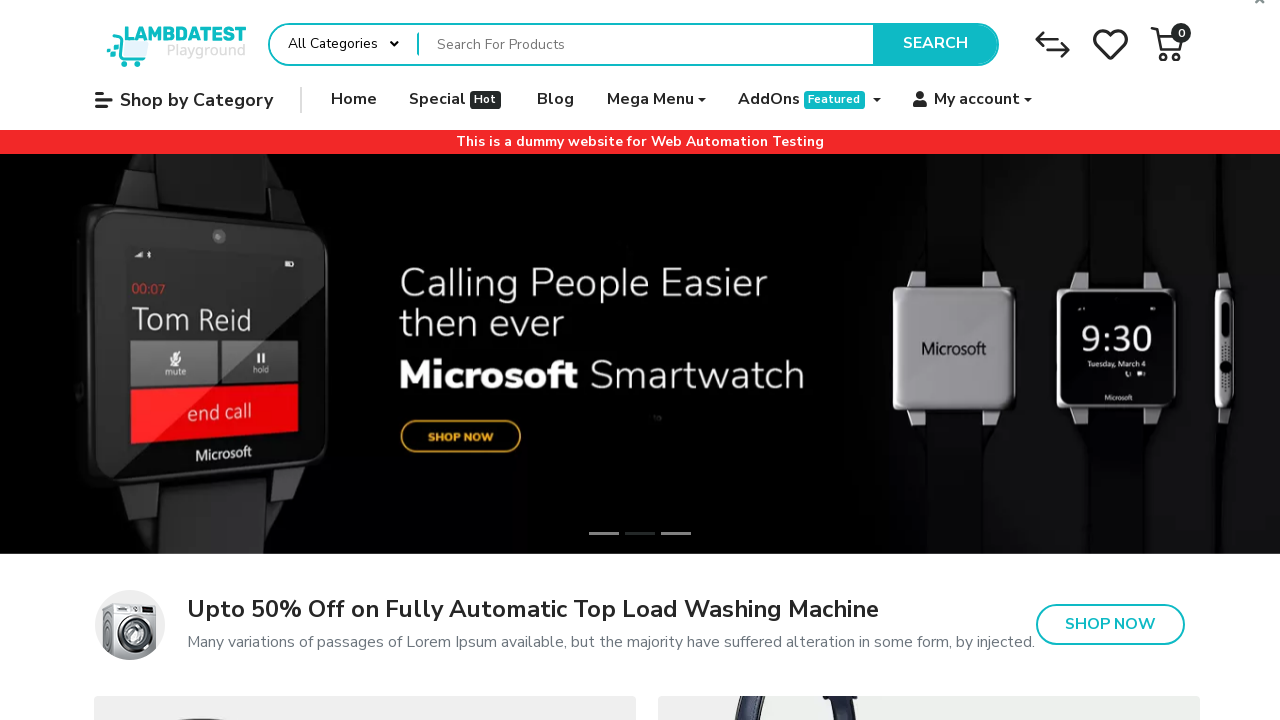

Navigated to homepage at https://ecommerce-playground.lambdatest.io/
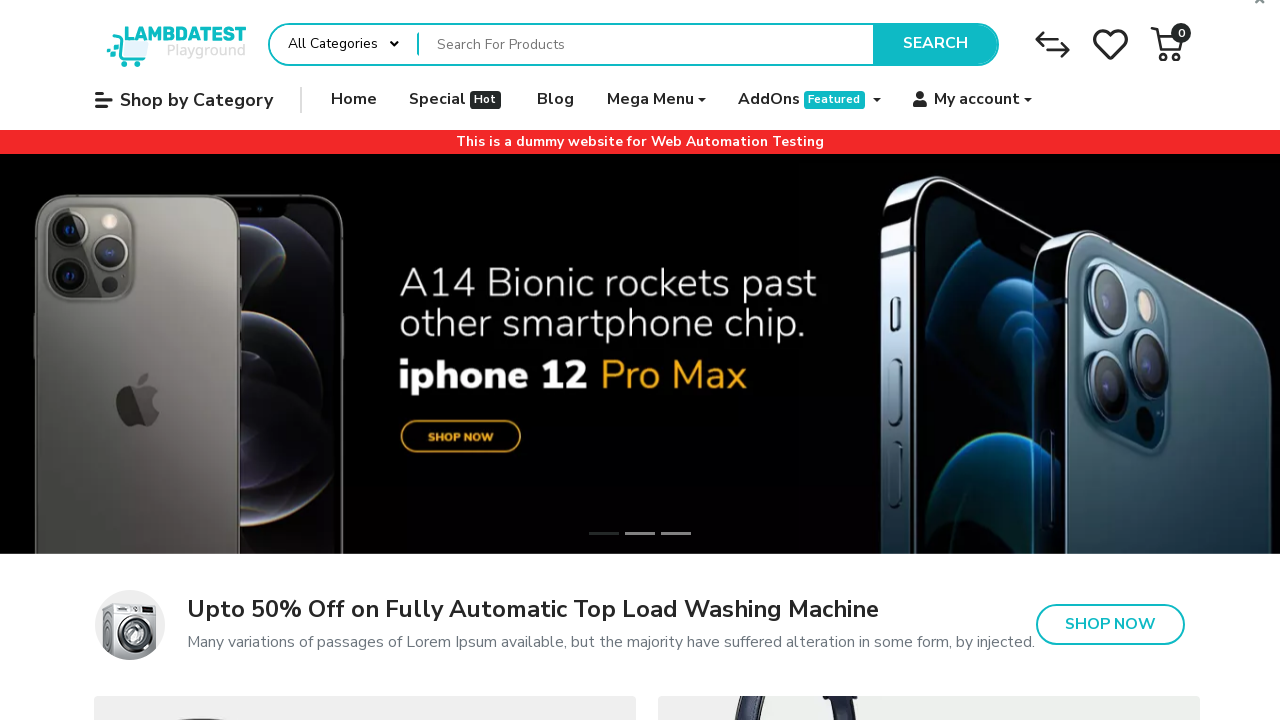

Verified homepage URL contains expected domain
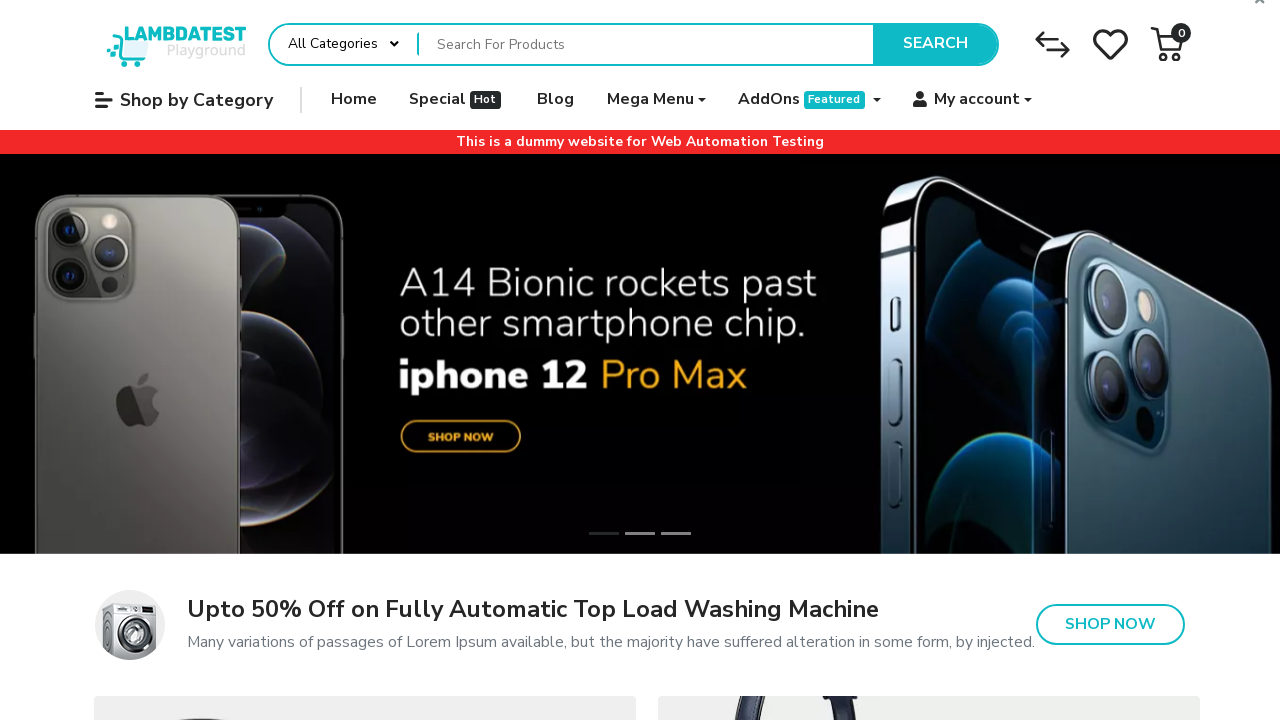

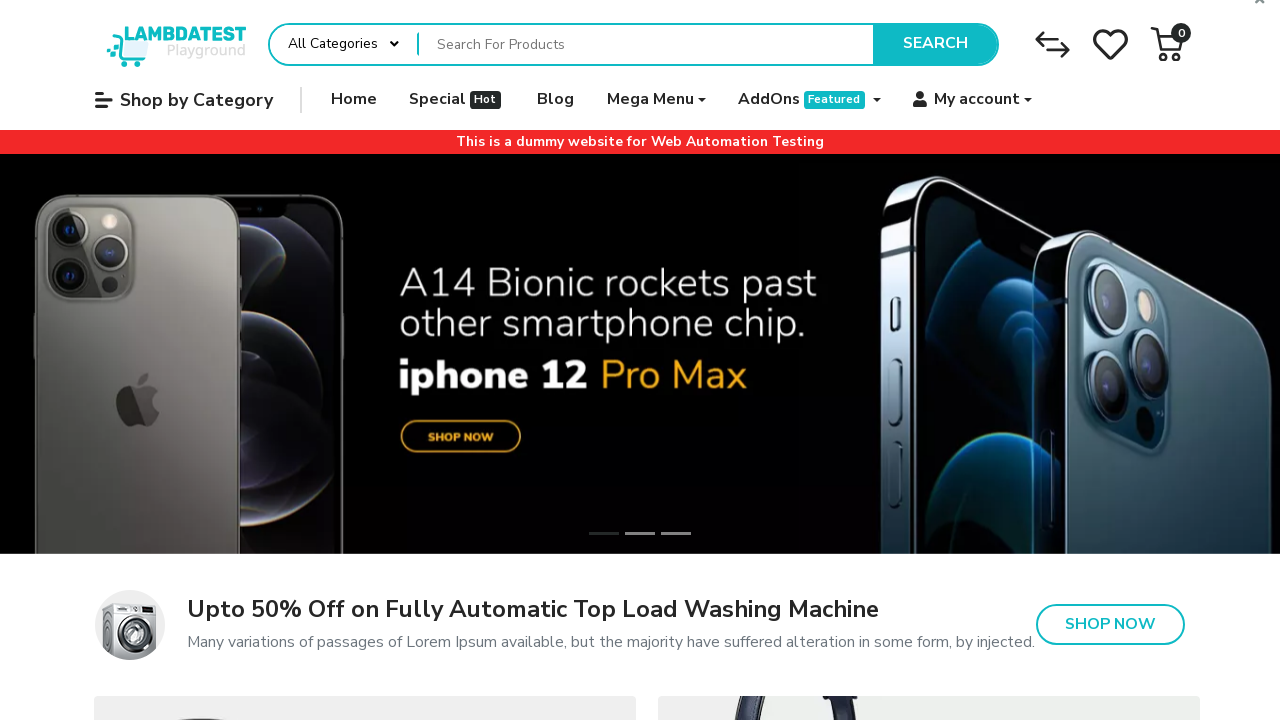